Tests dropdown selection functionality by selecting options using different methods (by index, visible text, and value)

Starting URL: https://rahulshettyacademy.com/dropdownsPractise/

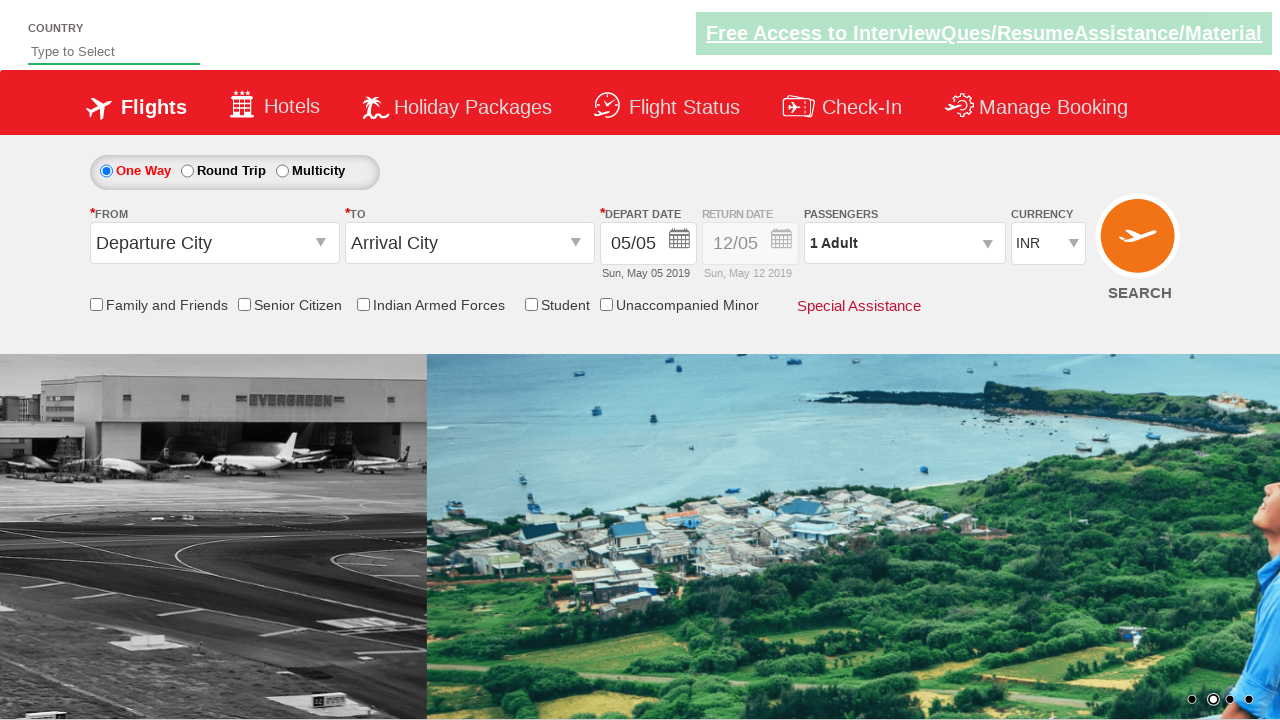

Waited for currency dropdown to be available
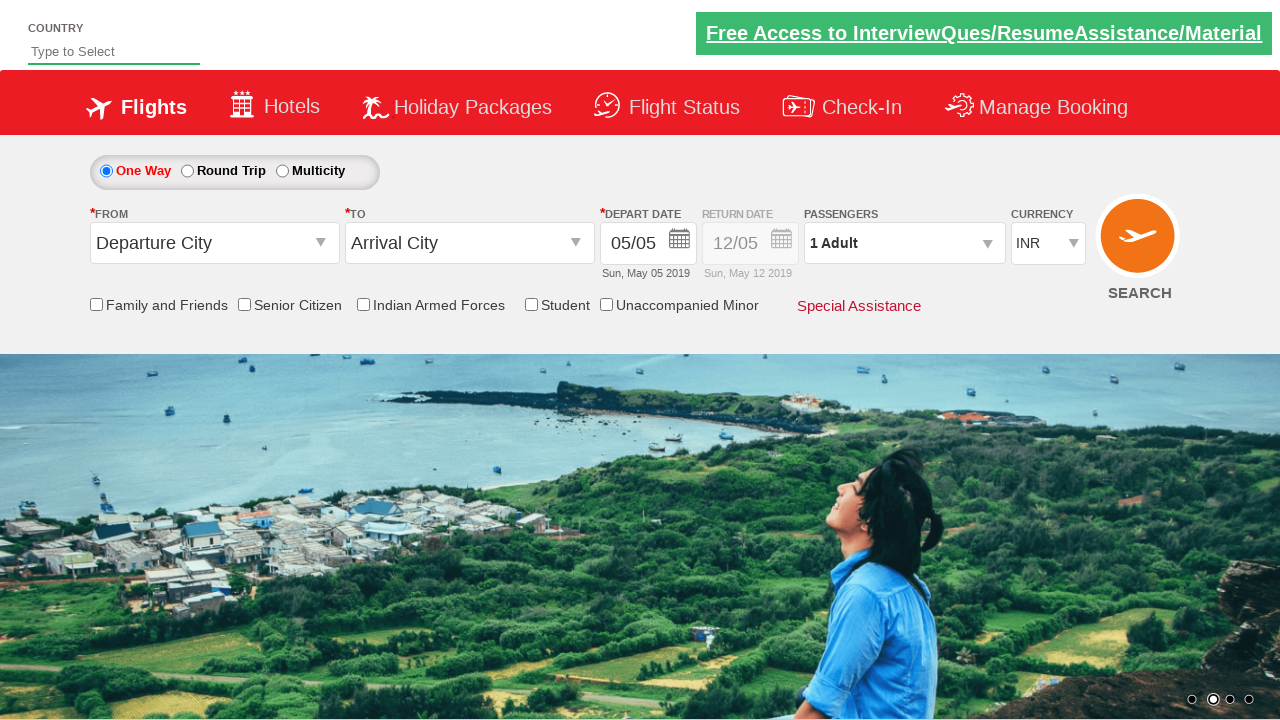

Selected 4th option in dropdown by index (index 3) on #ctl00_mainContent_DropDownListCurrency
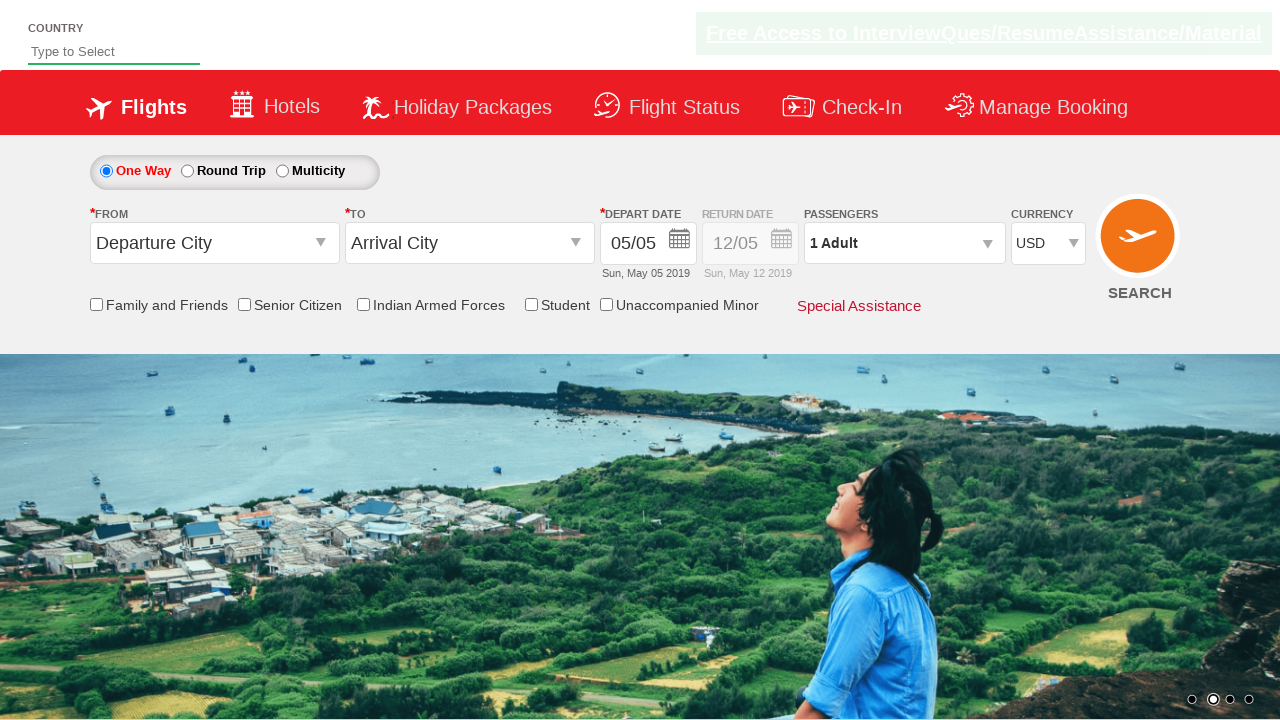

Selected 'AED' option in dropdown by visible text on #ctl00_mainContent_DropDownListCurrency
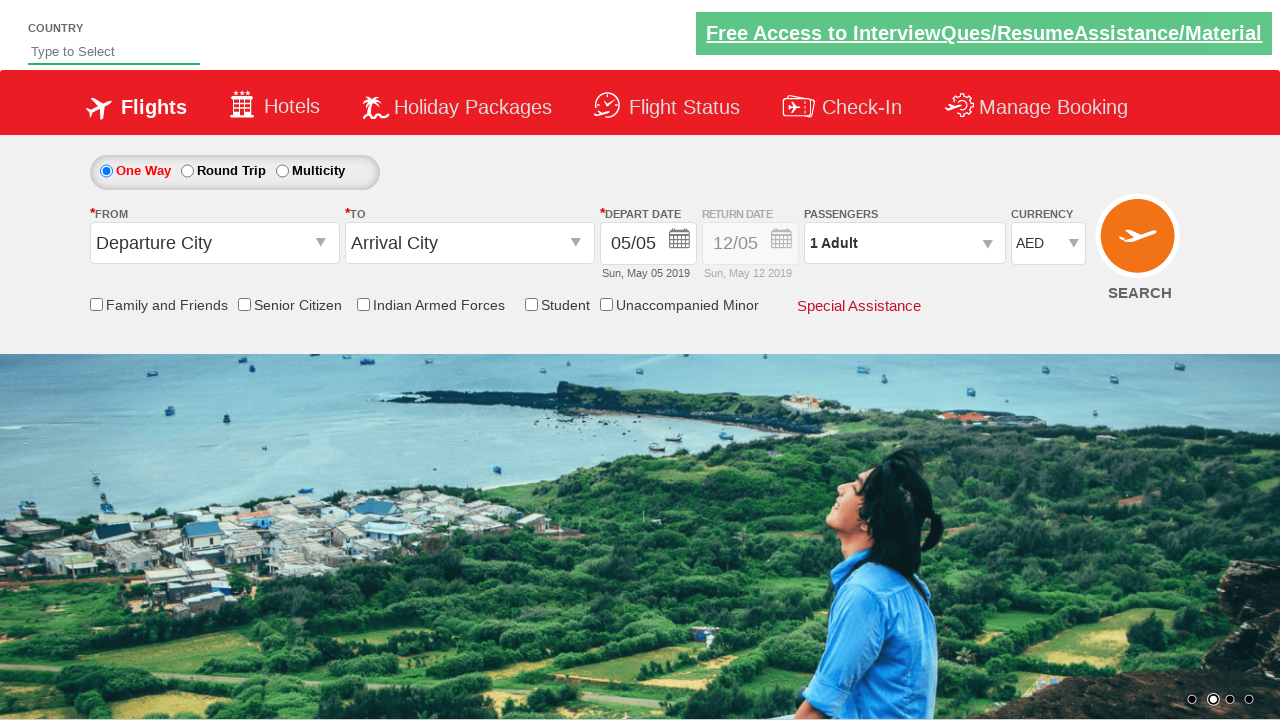

Selected 'INR' option in dropdown by value on #ctl00_mainContent_DropDownListCurrency
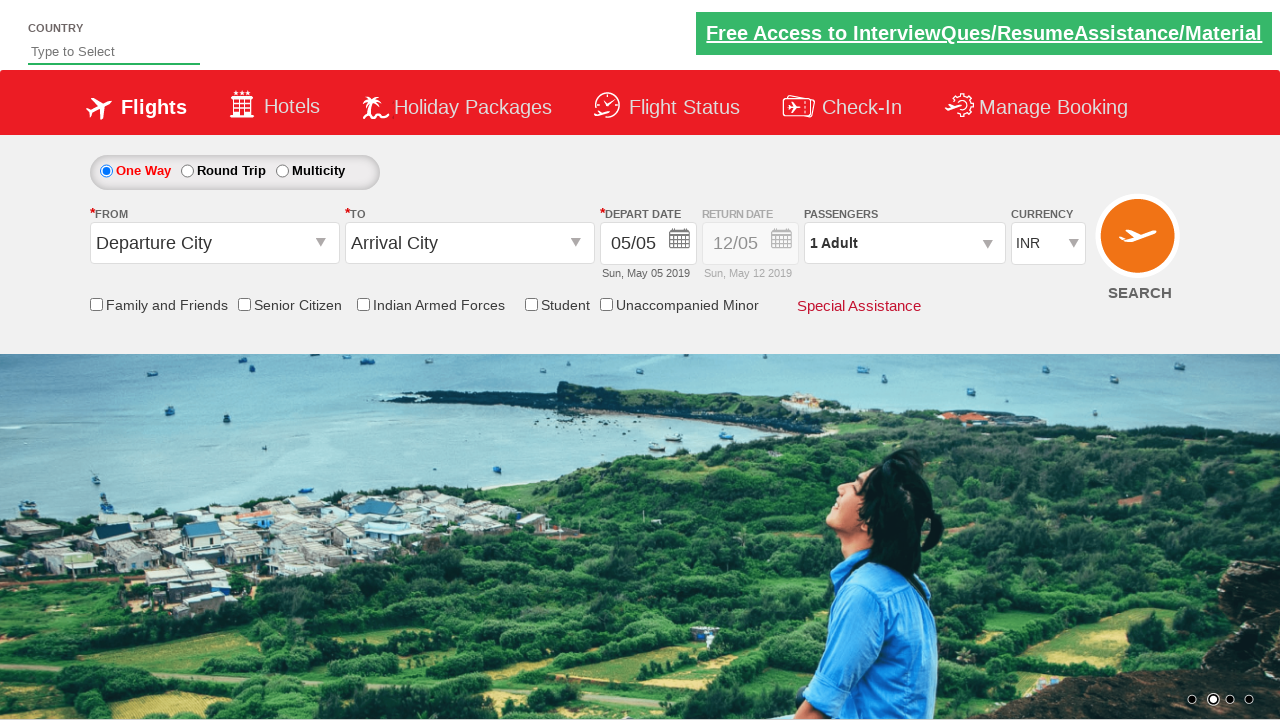

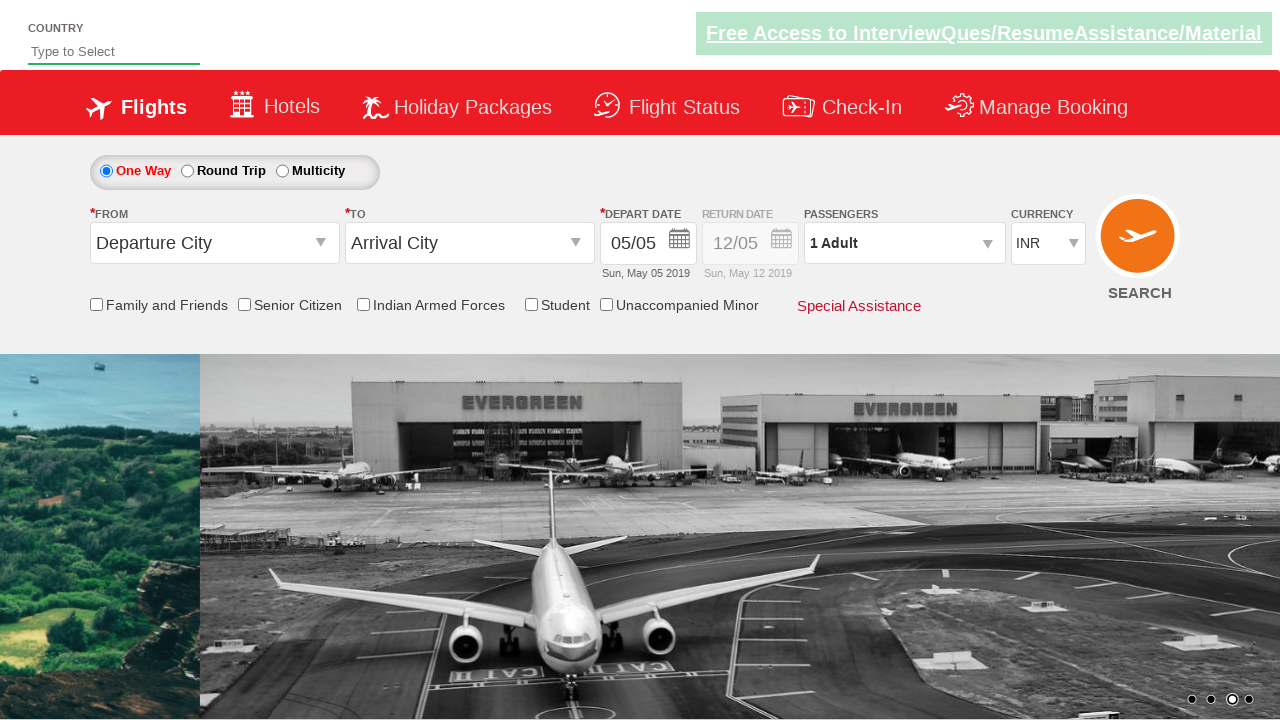